Tests a web form by filling in a text field and submitting the form, then verifying the success message

Starting URL: https://www.selenium.dev/selenium/web/web-form.html

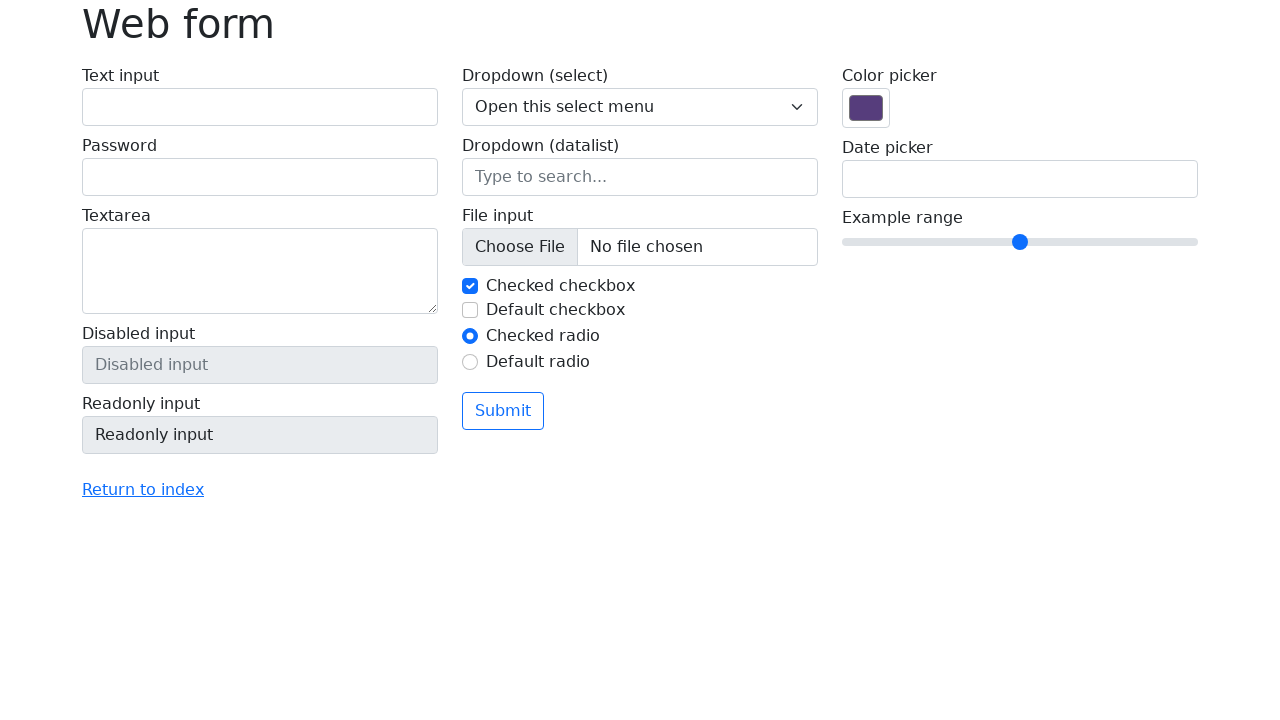

Filled text field with 'Selenium' on input[name='my-text']
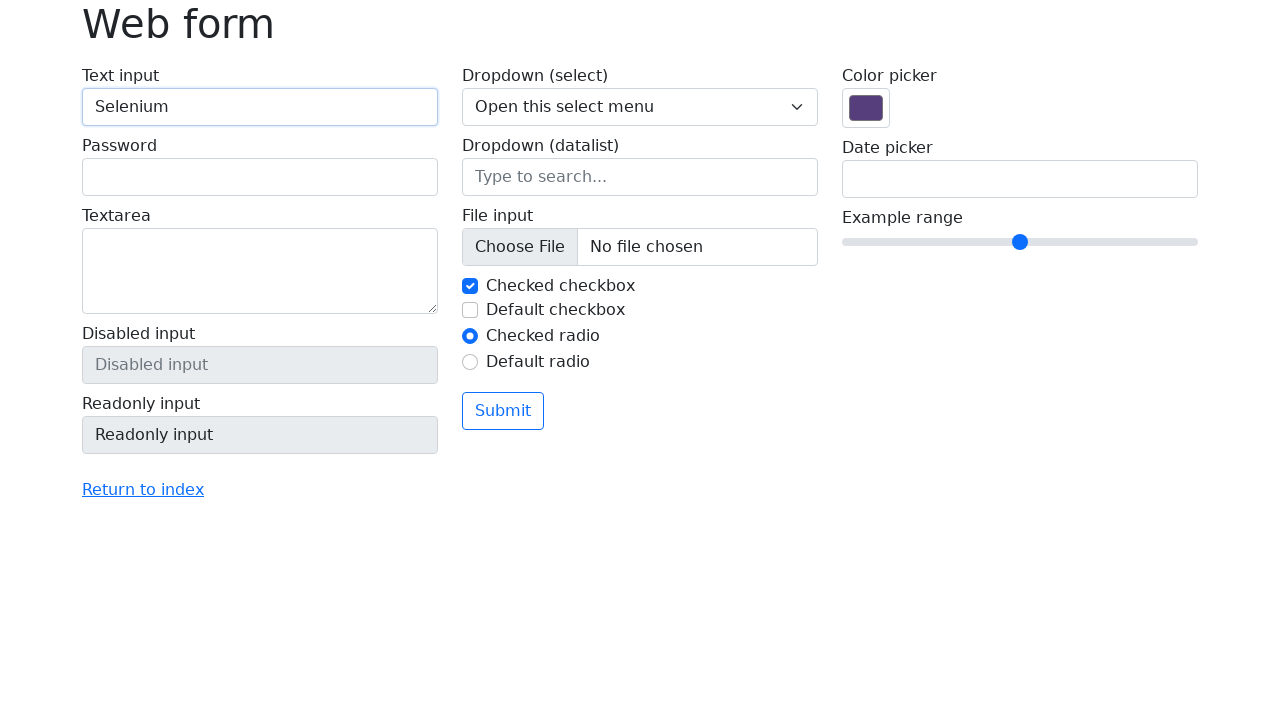

Clicked submit button at (503, 411) on button
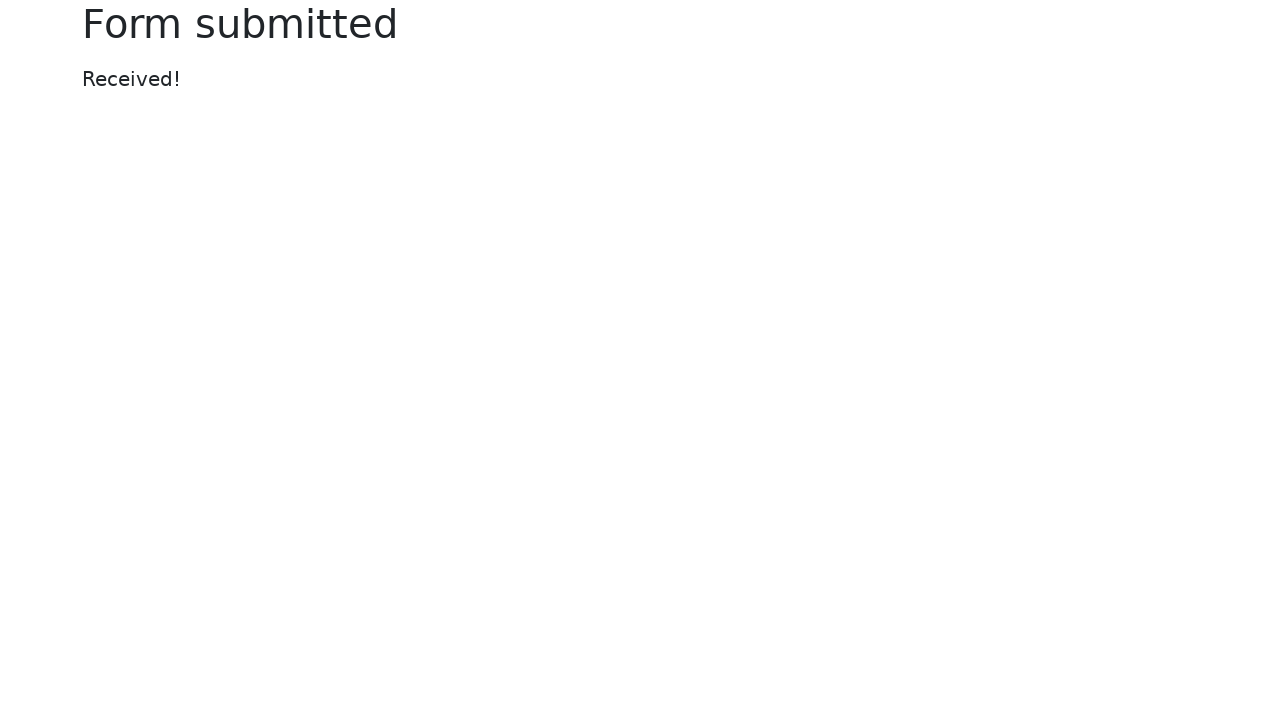

Success message appeared
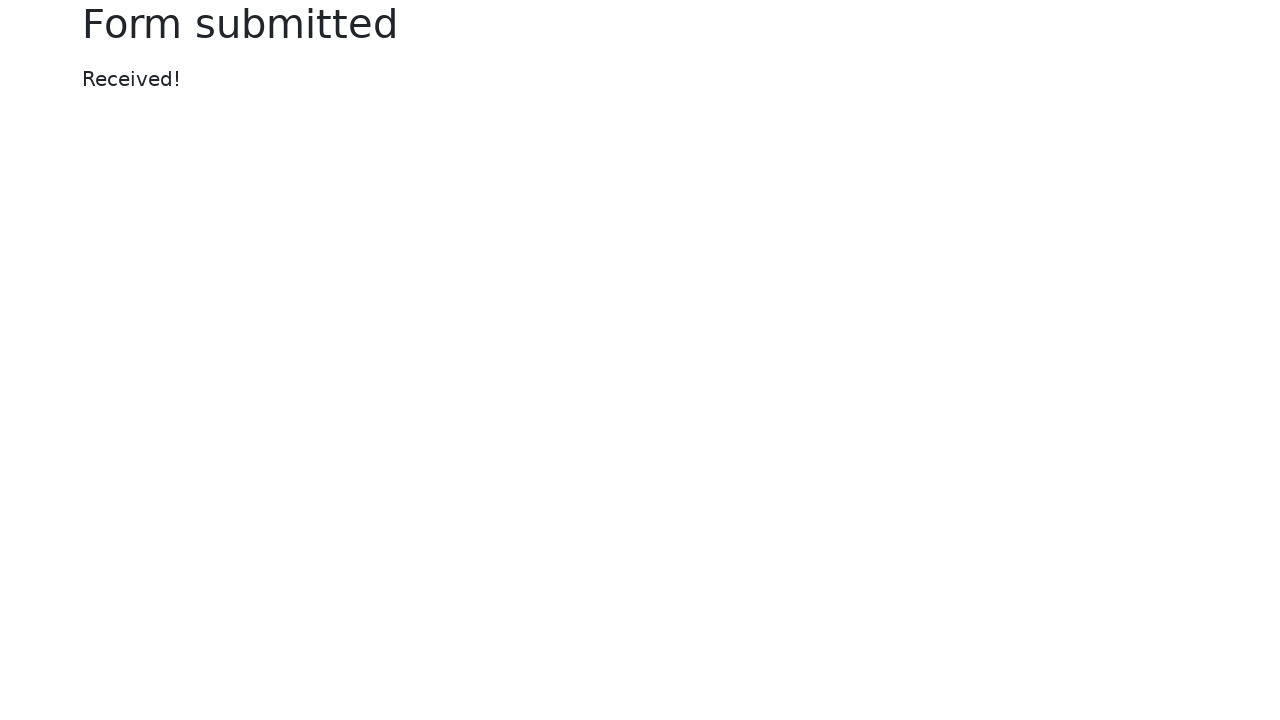

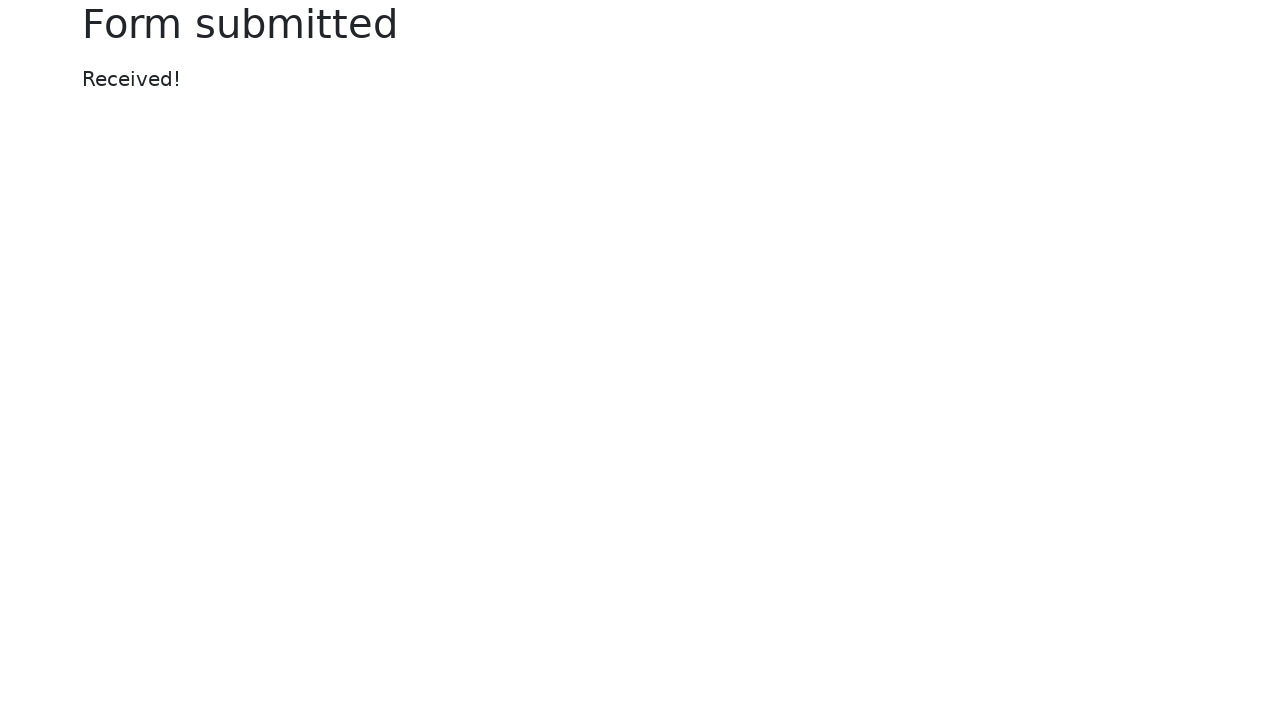